Tests registration form with a strong password (8+ characters) and verifies success alert message on a practice automation site

Starting URL: http://automationbykrishna.com/

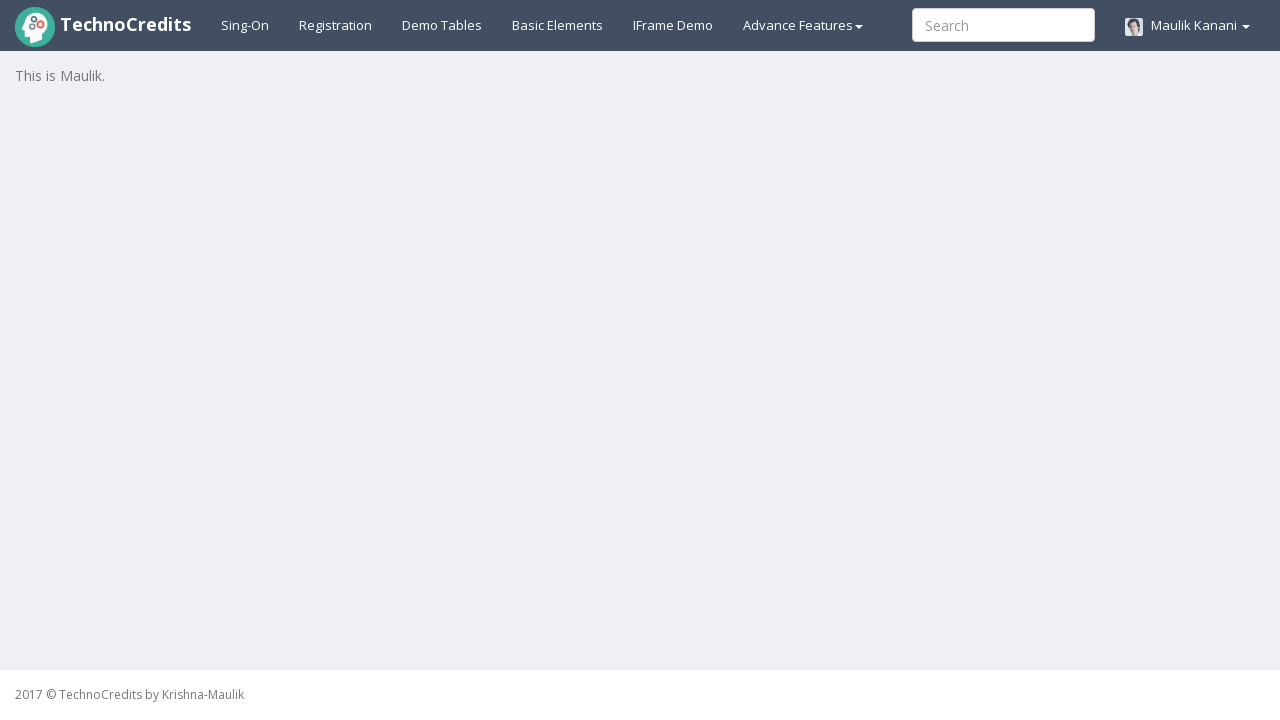

Clicked on registration tab at (336, 25) on a#registration2
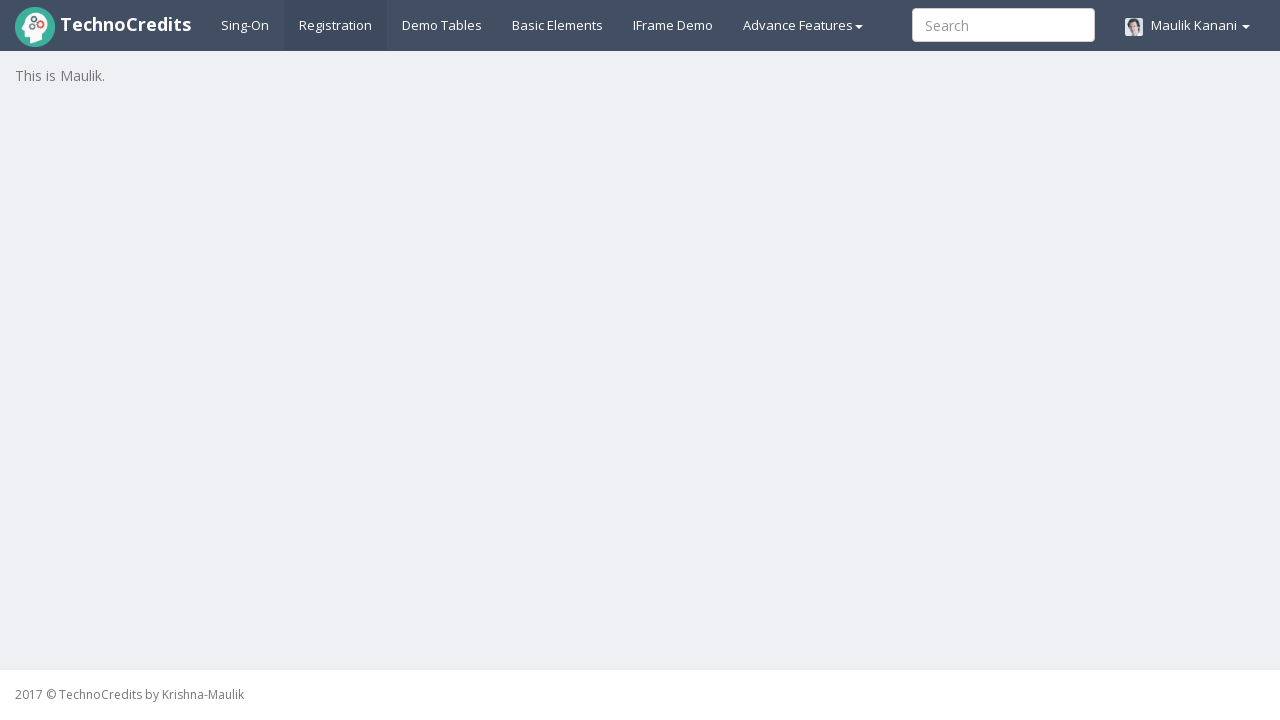

Registration form loaded and username field is visible
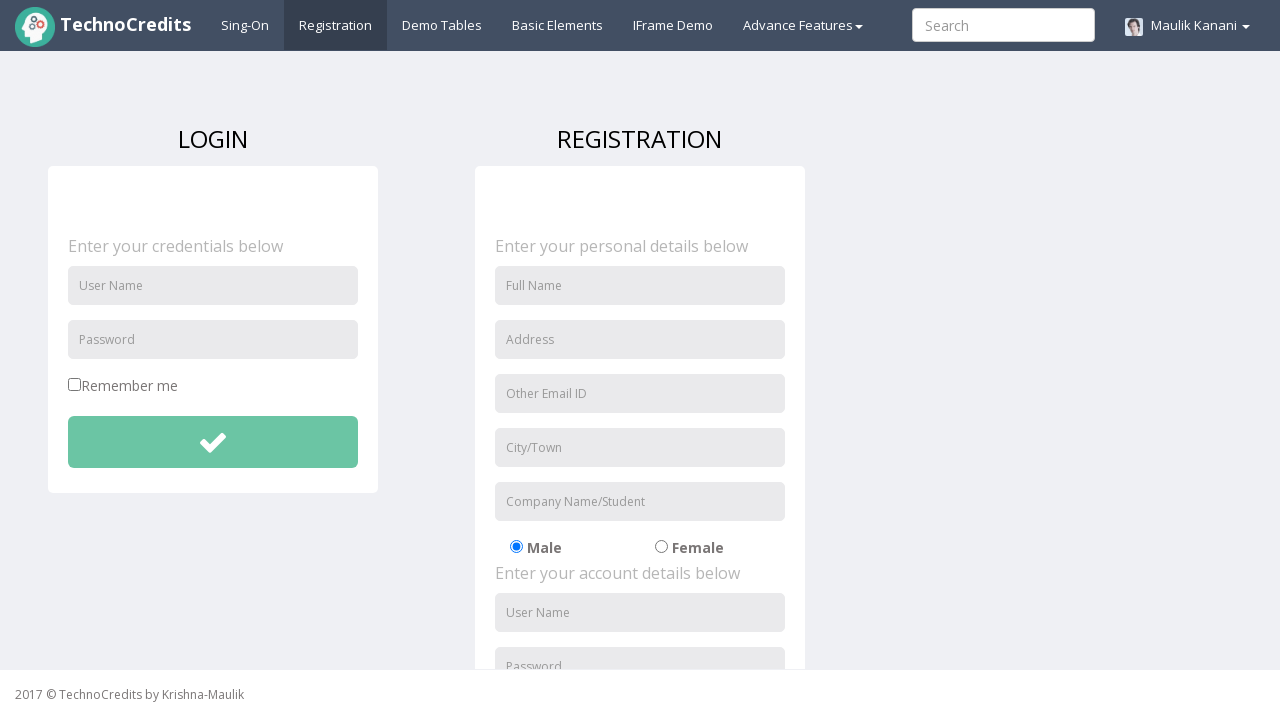

Entered username 'TestUser2024' in registration form on input#unameSignin
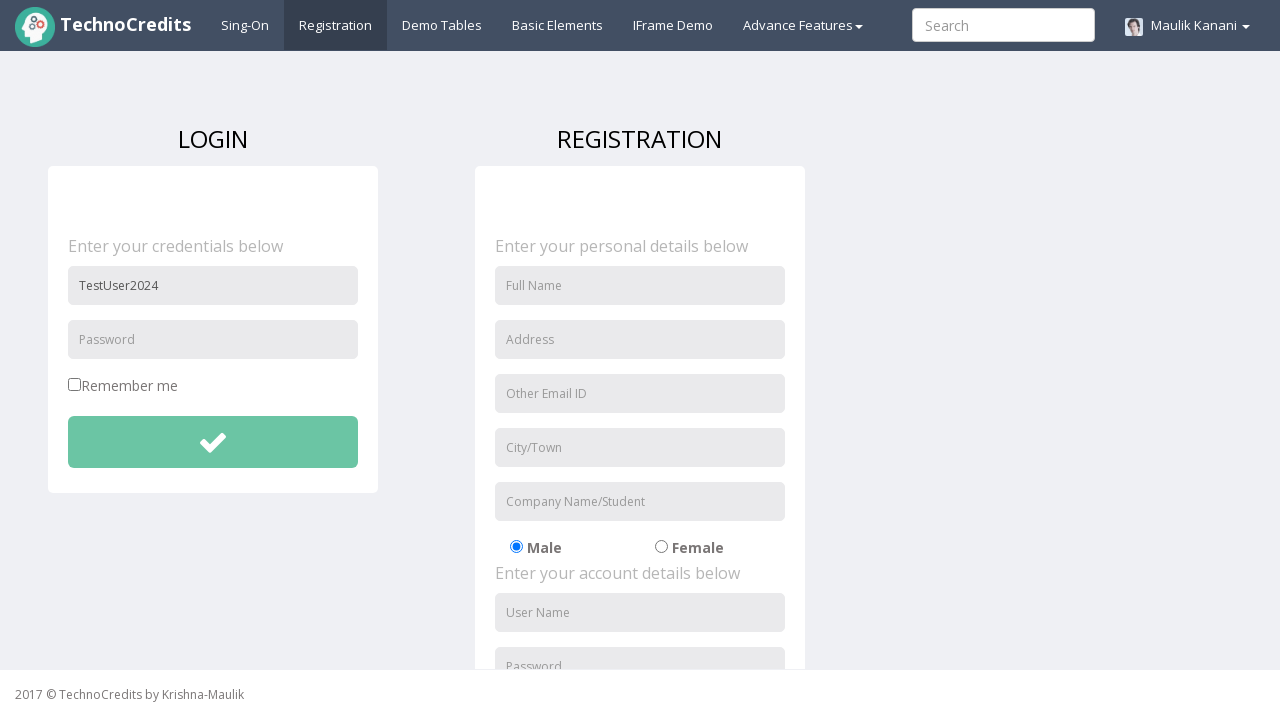

Entered strong password 'SecurePass123' (8+ characters) in password field on input#pwdSignin
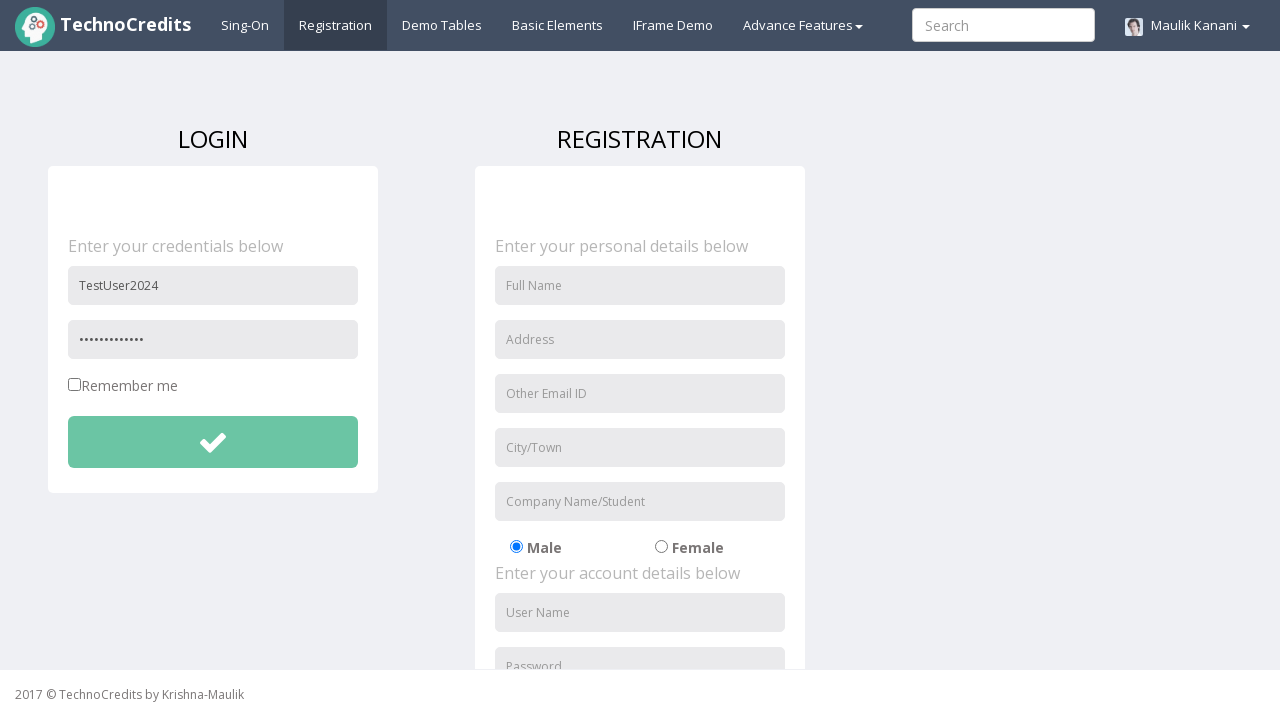

Clicked submit button to register with strong password at (213, 442) on button#btnsubmitdetails
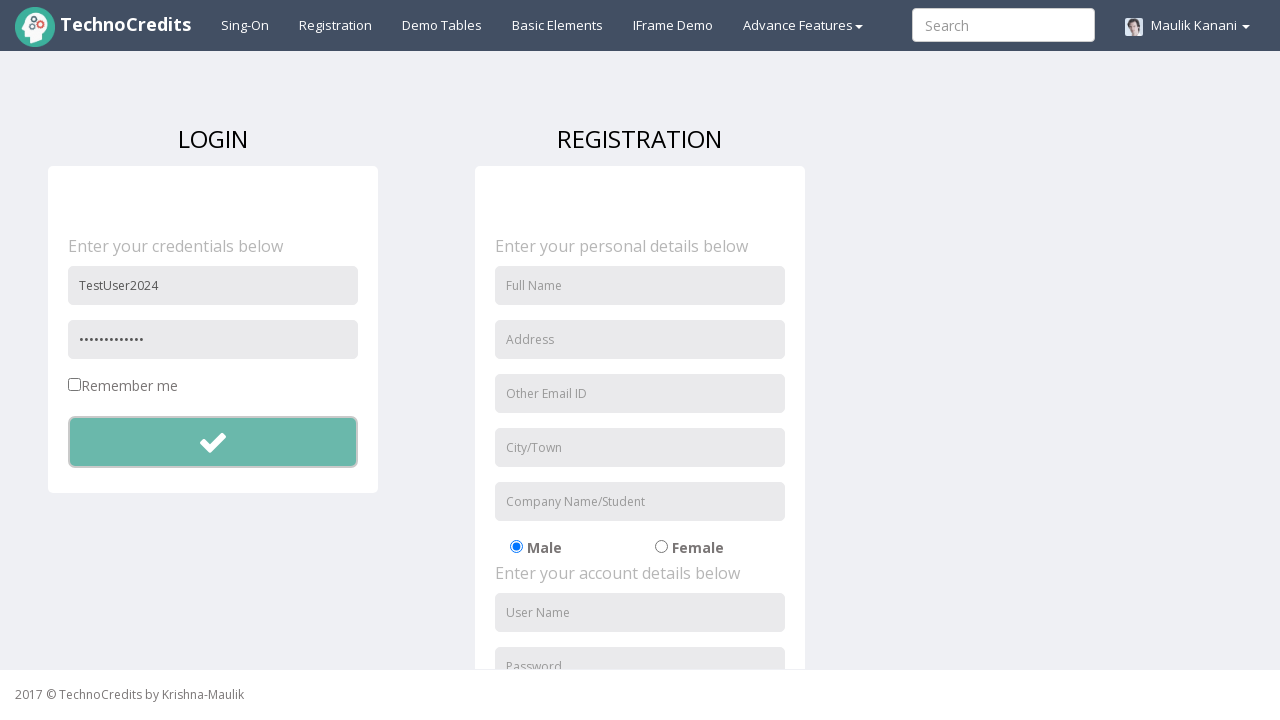

Success alert message displayed and accepted
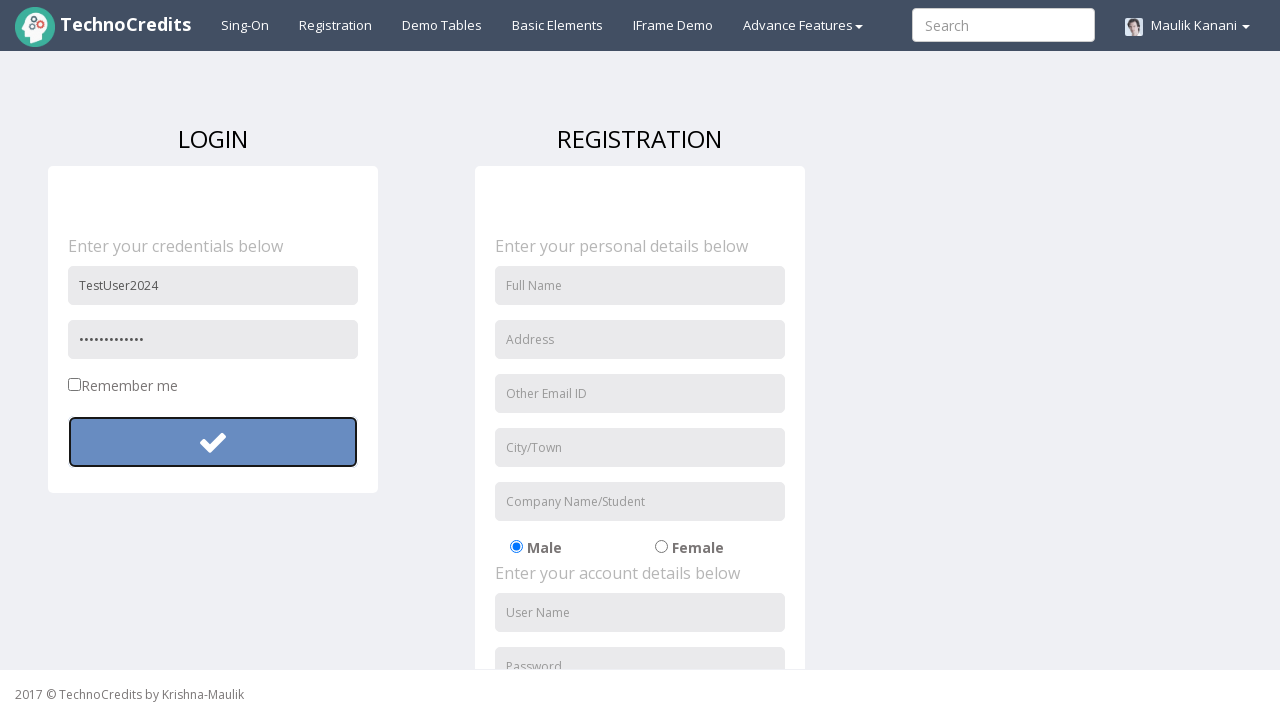

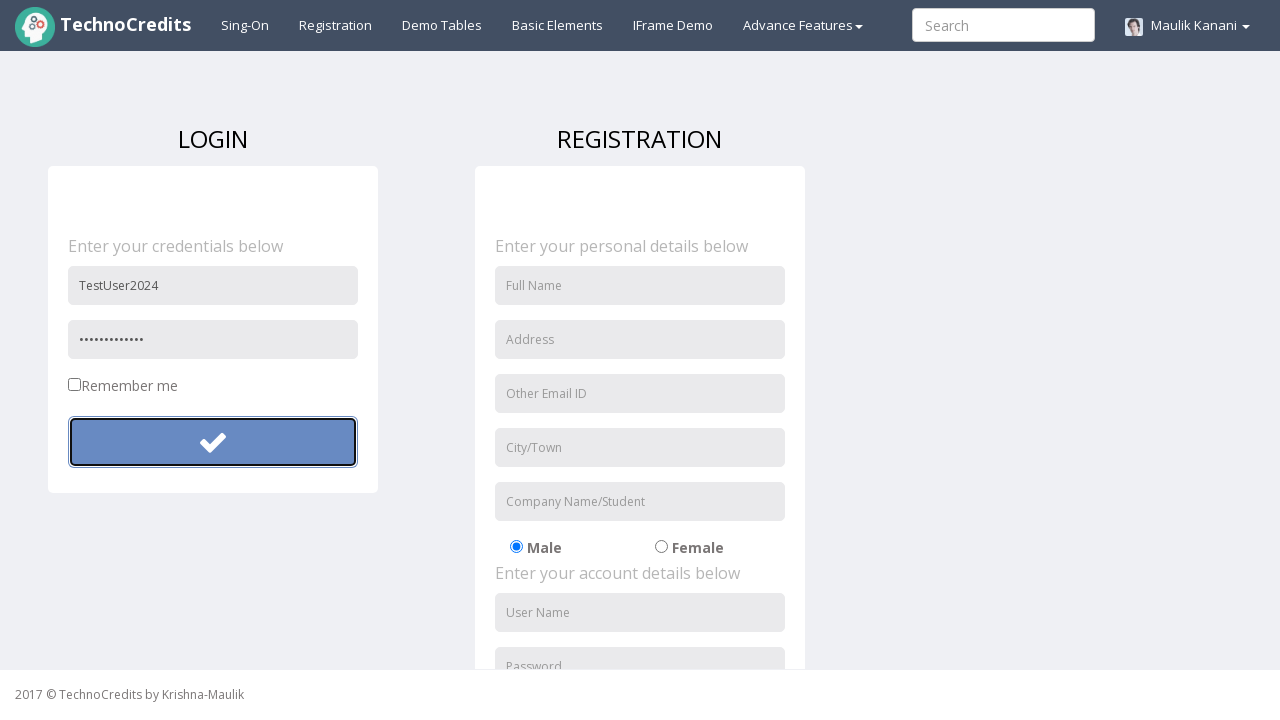